Tests working with multiple browser windows/tabs by opening a new window, navigating to different URLs, and switching between windows.

Starting URL: https://dan-it.com.ua/uk/

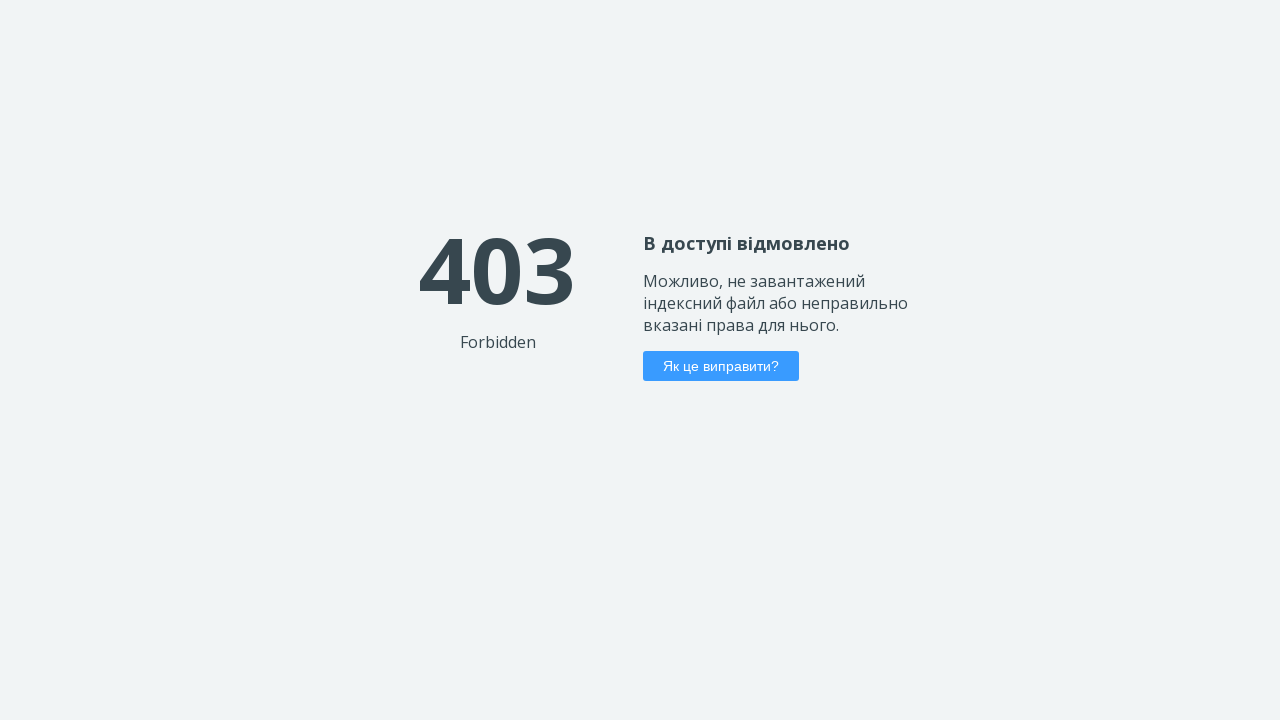

Printed current page URL from https://dan-it.com.ua/uk/
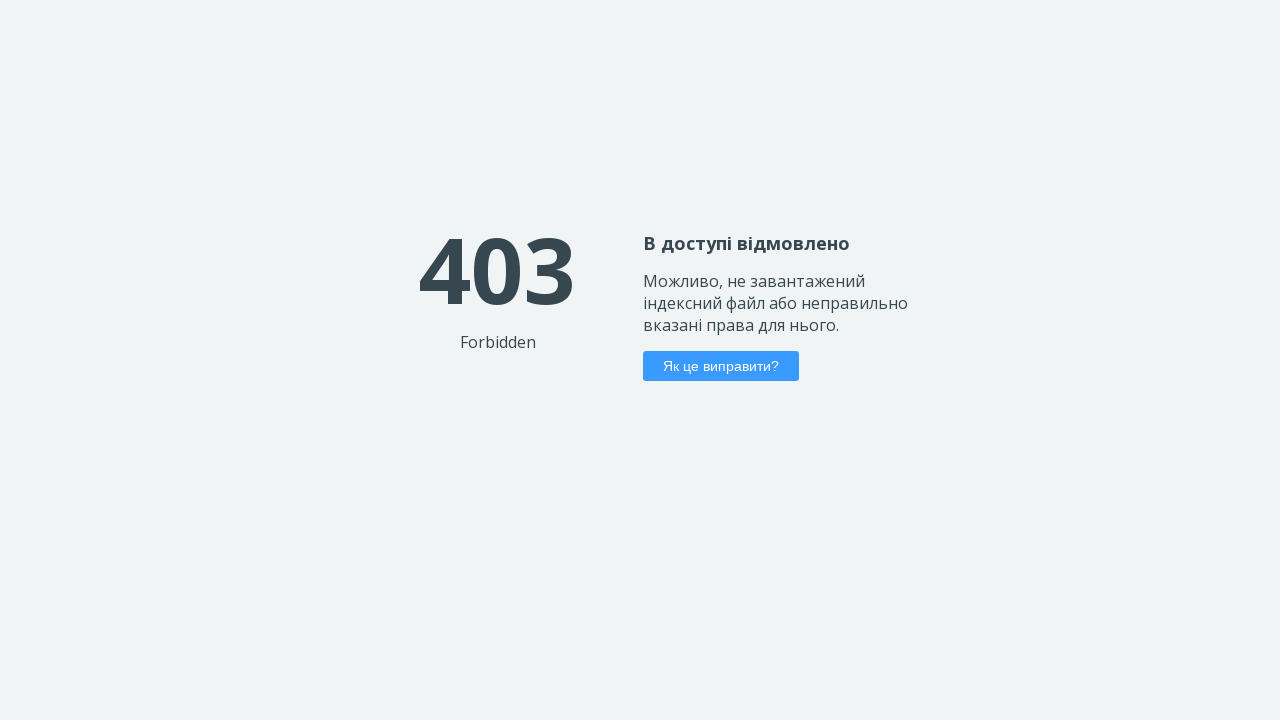

Opened a new browser tab/window
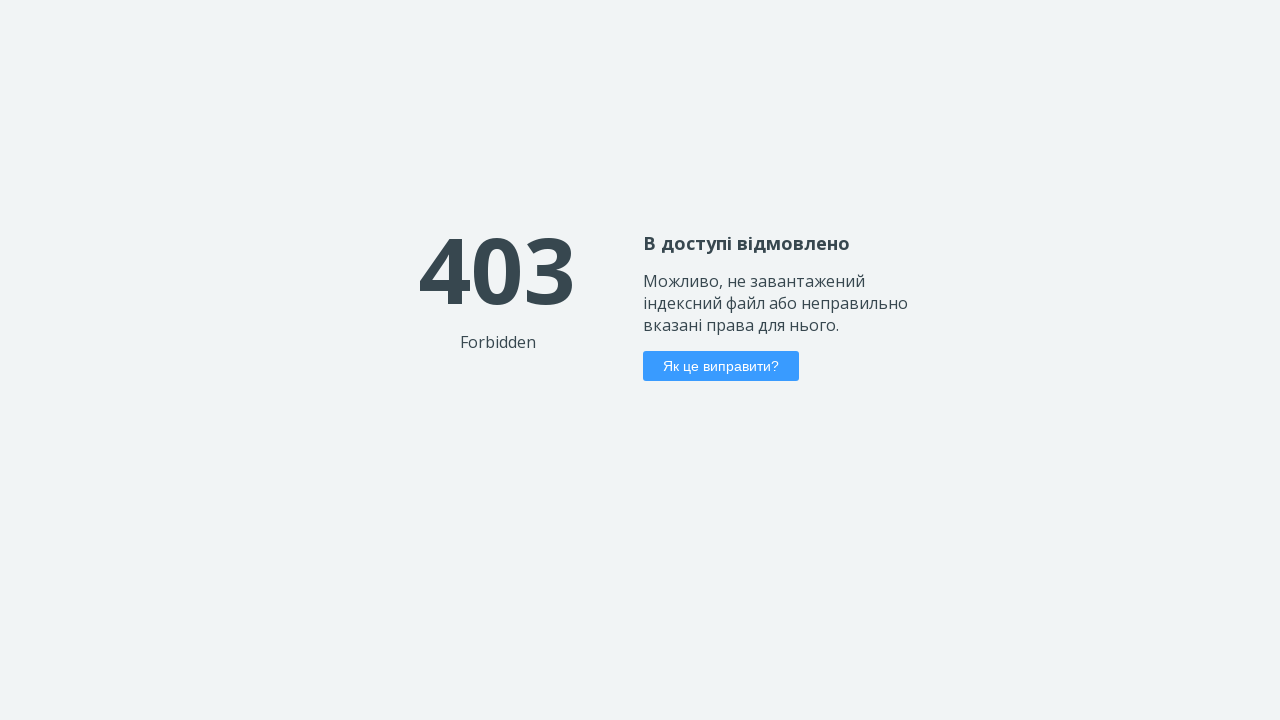

Navigated new page to Guinness World Records
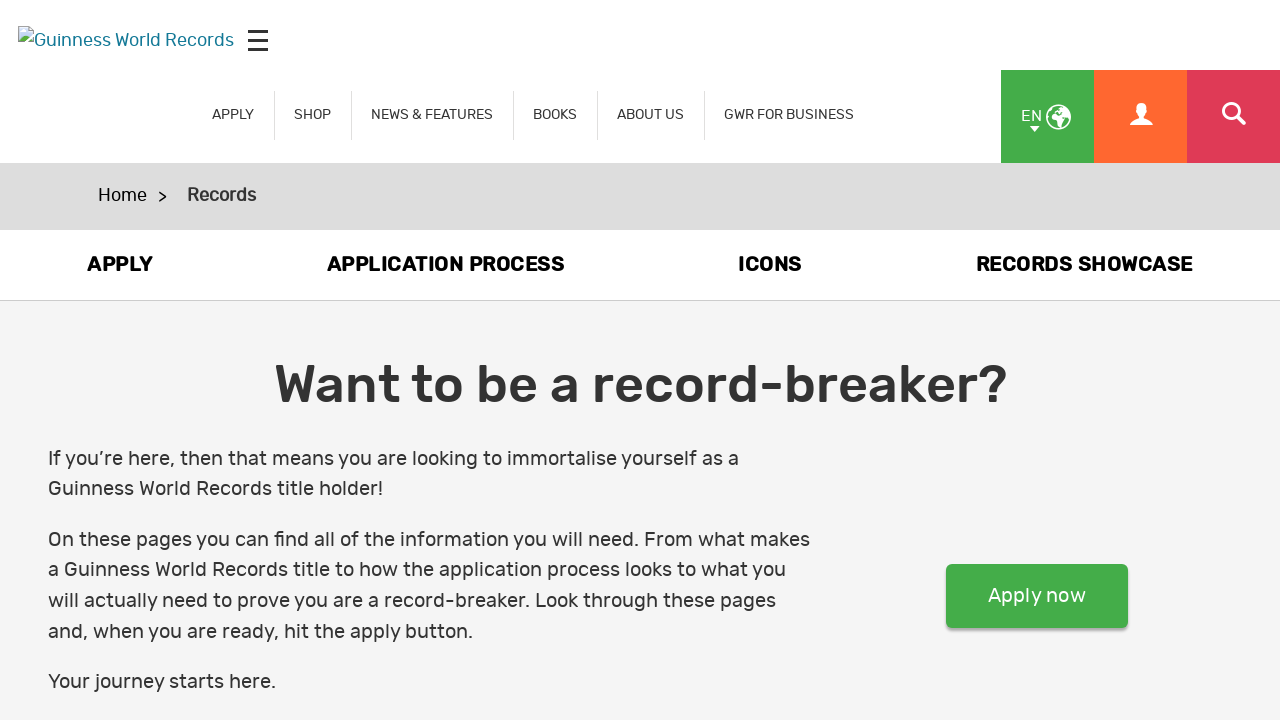

Printed all open page URLs in context
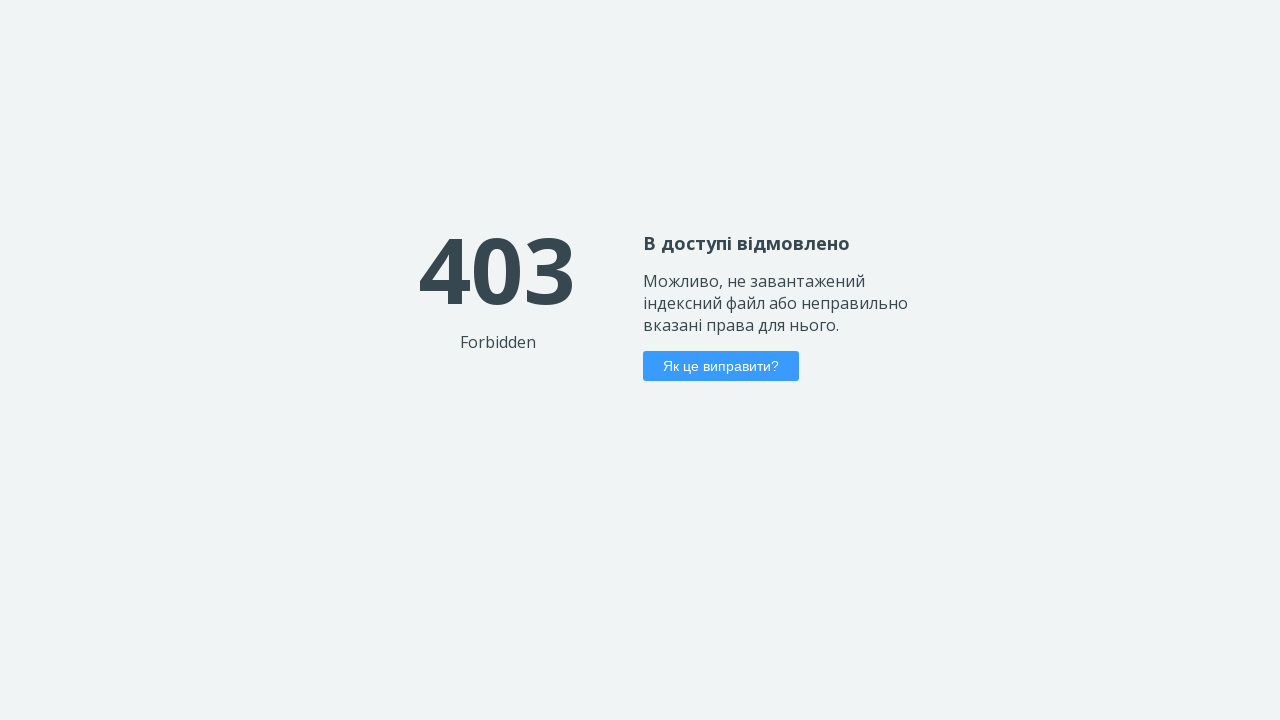

Navigated to Rozetka computers and notebooks page
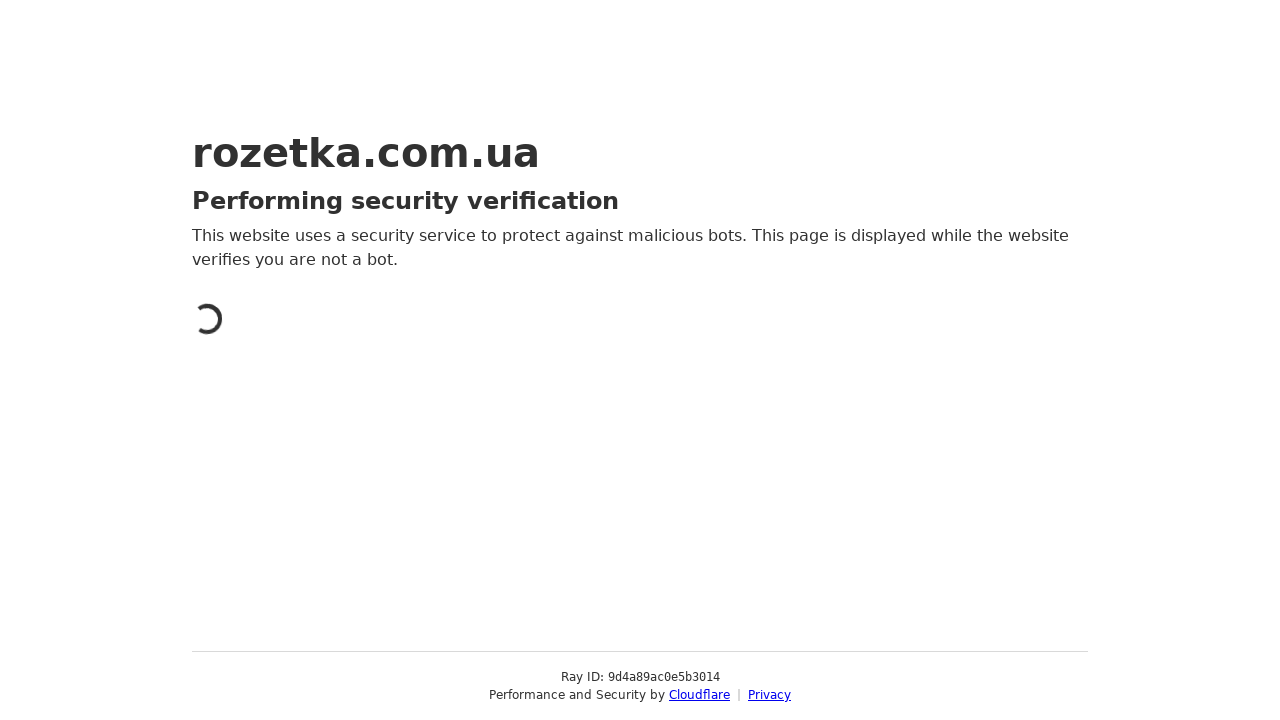

Waited for Rozetka page to load (domcontentloaded state)
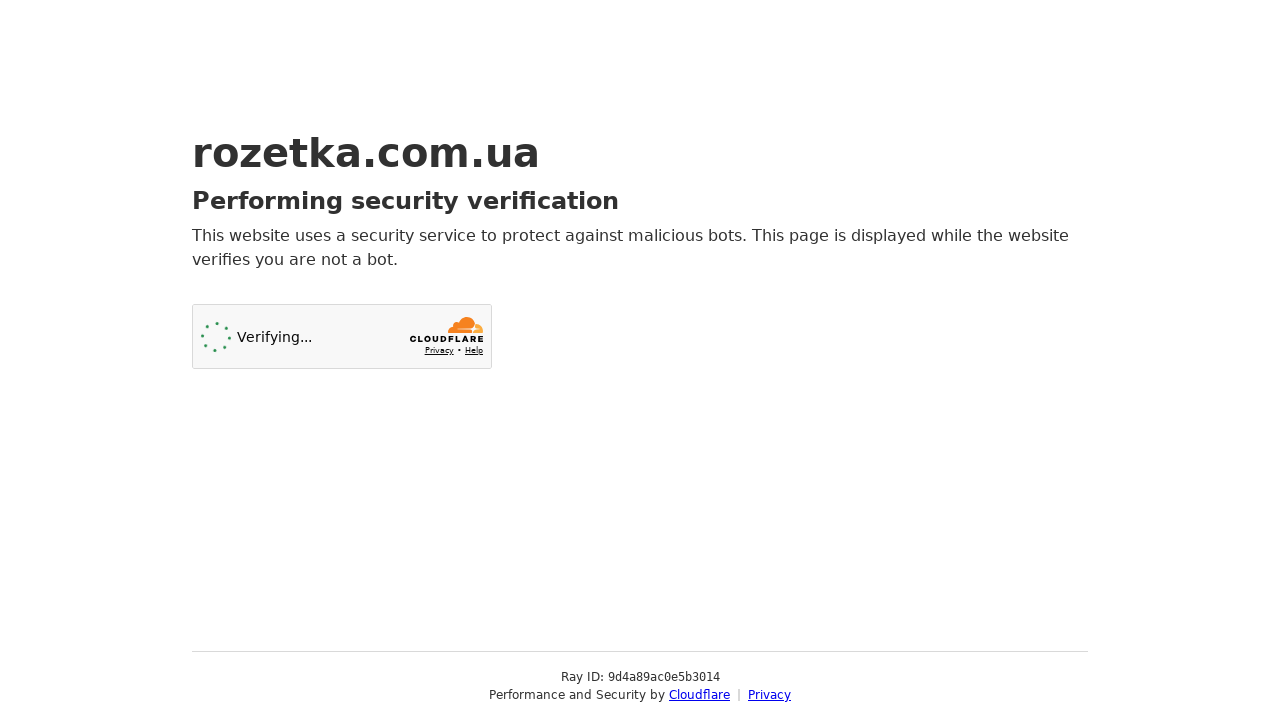

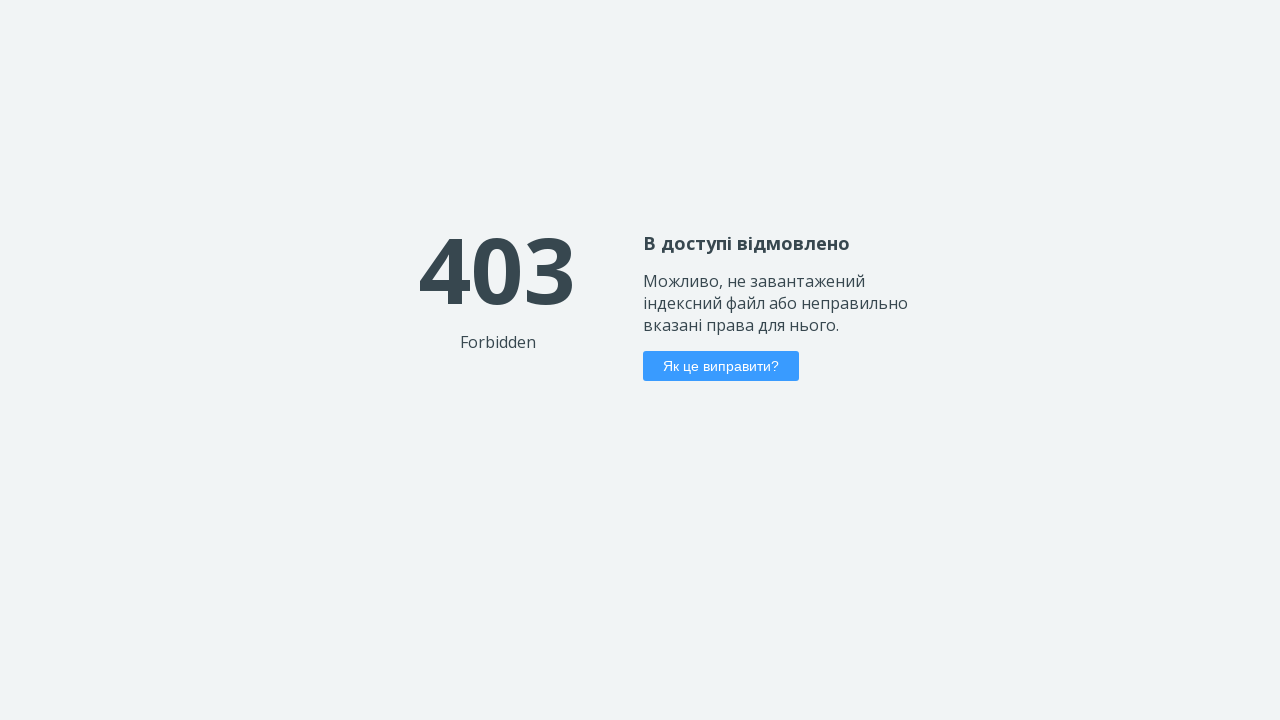